Tests drag and drop functionality on jQuery UI demo page by dragging an element and dropping it onto a target area

Starting URL: https://jqueryui.com/droppable/

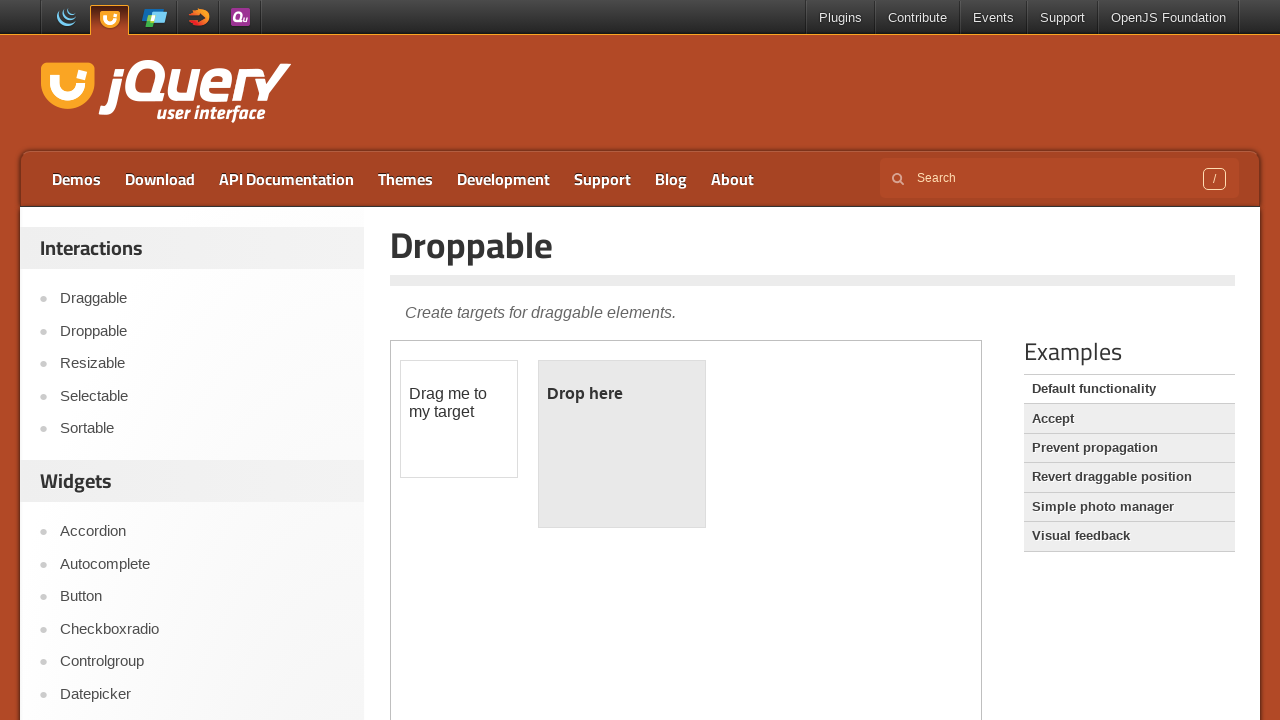

Located the iframe containing the drag and drop demo
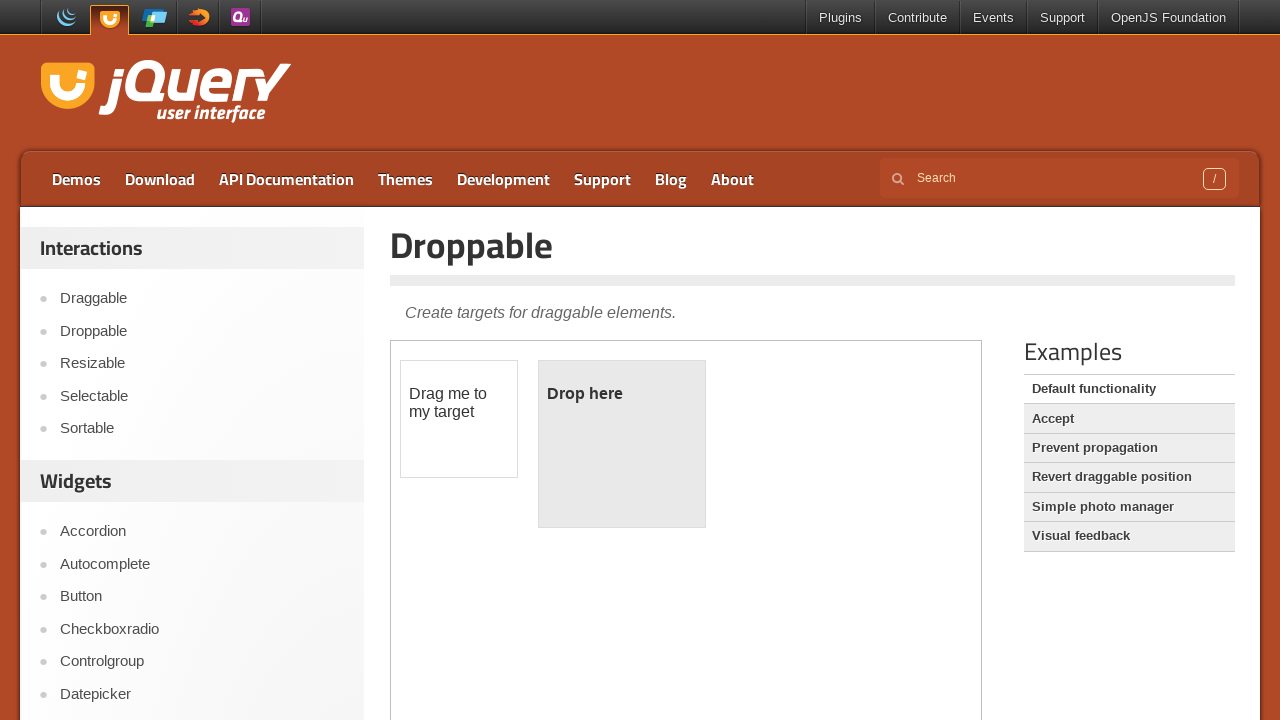

Located the draggable element
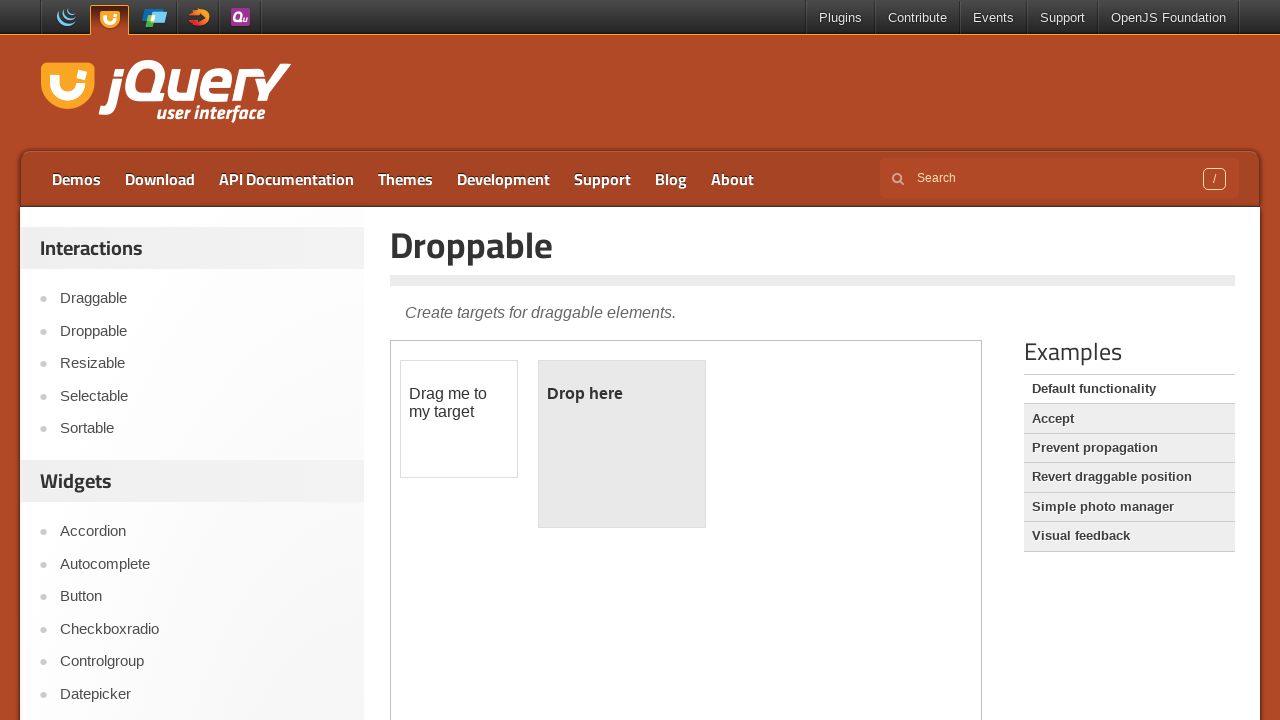

Located the droppable target area
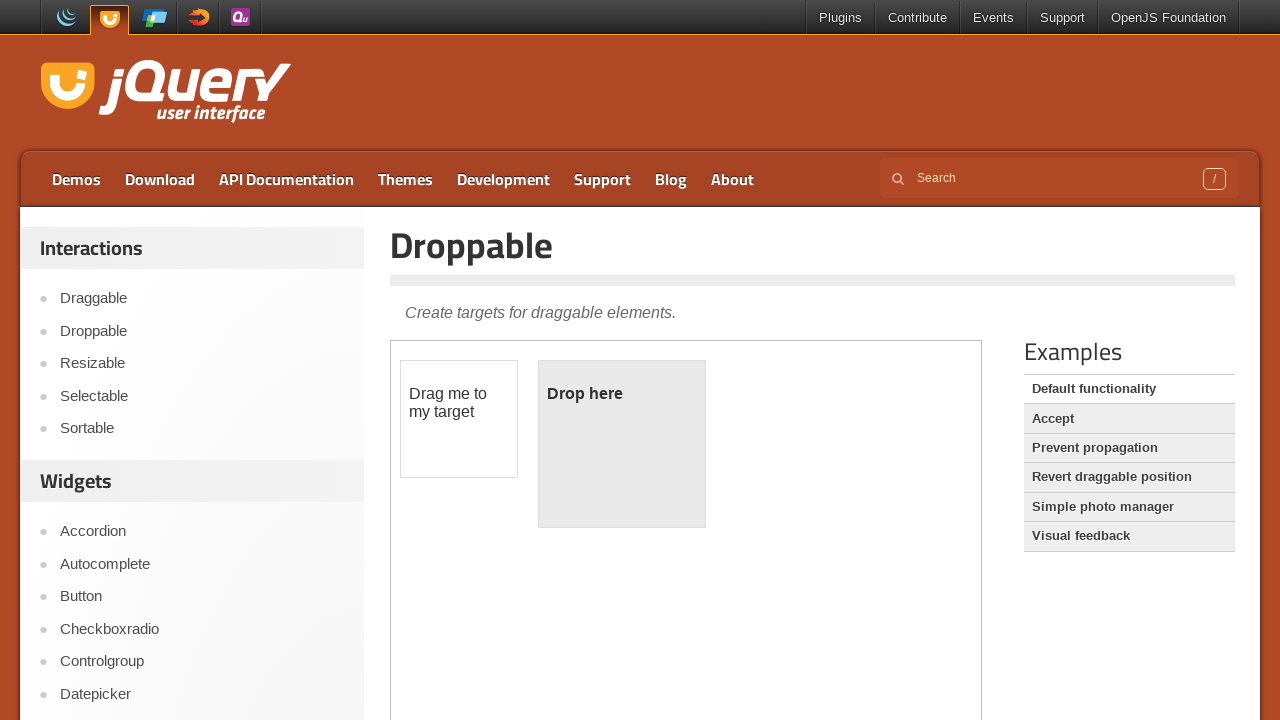

Dragged and dropped the element onto the target area at (622, 444)
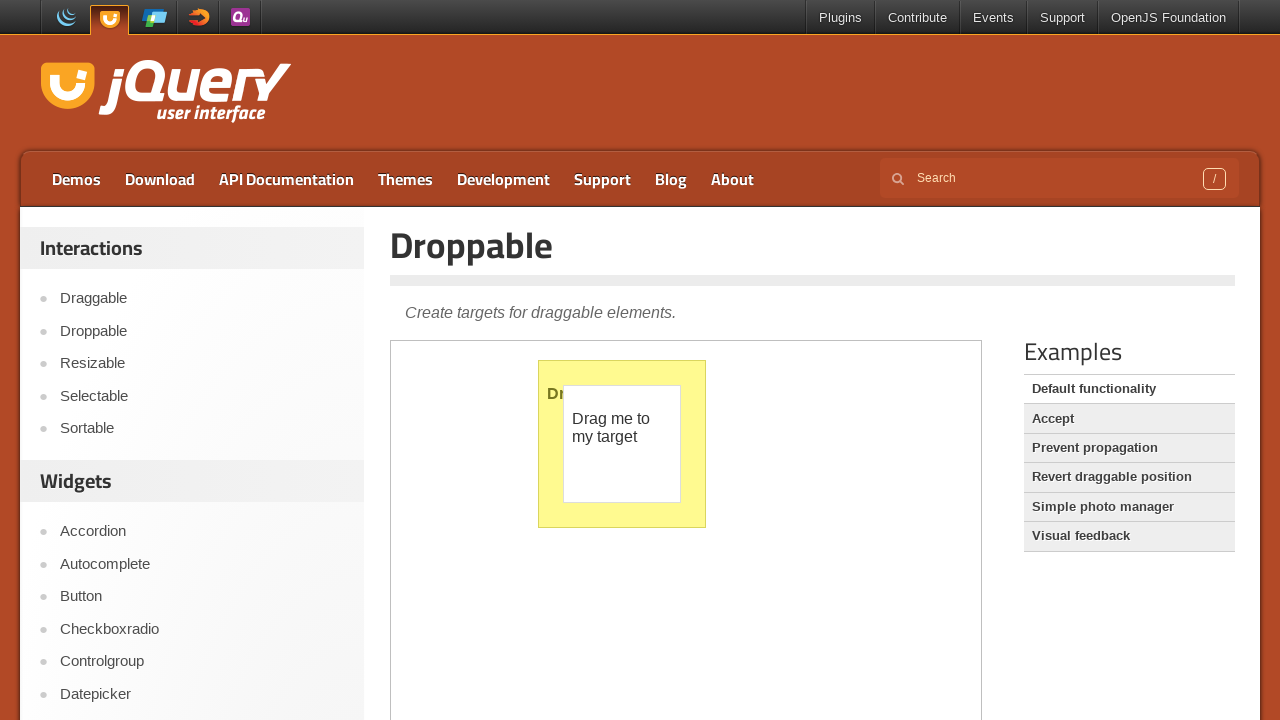

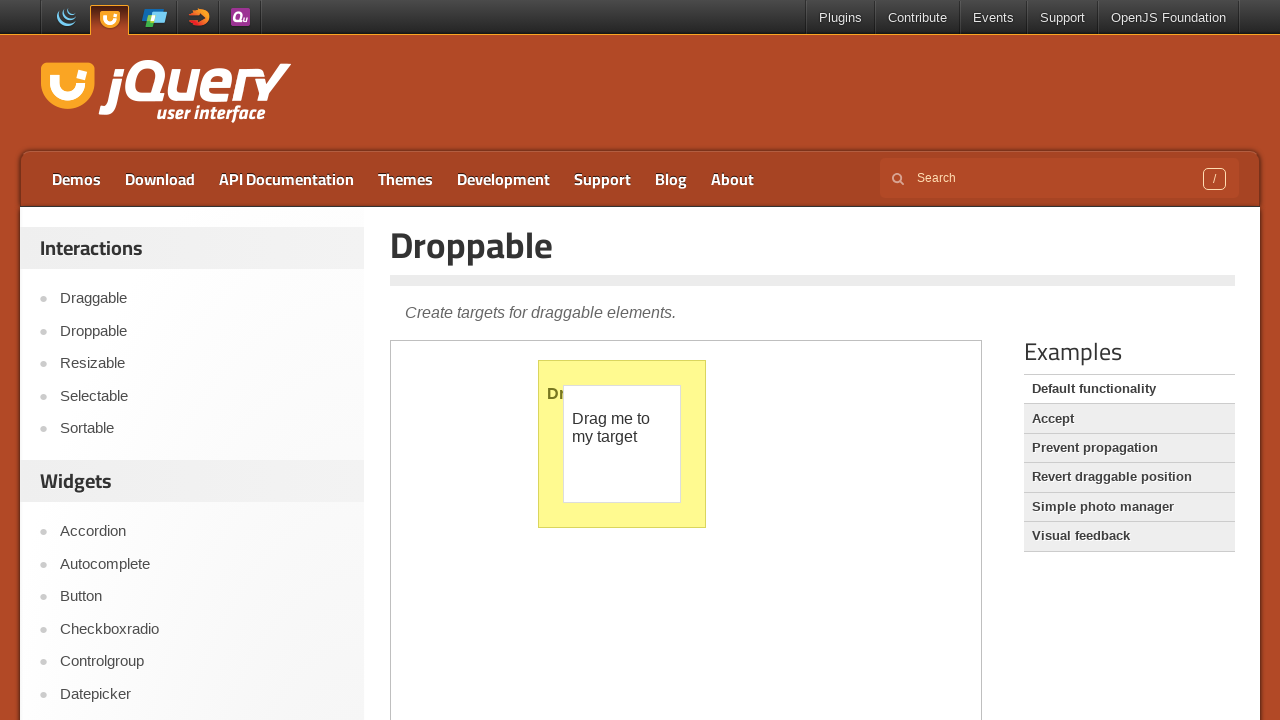